Navigates to a Hankyung news article page and verifies that the article content is displayed.

Starting URL: https://www.hankyung.com/it/article/202207134861g

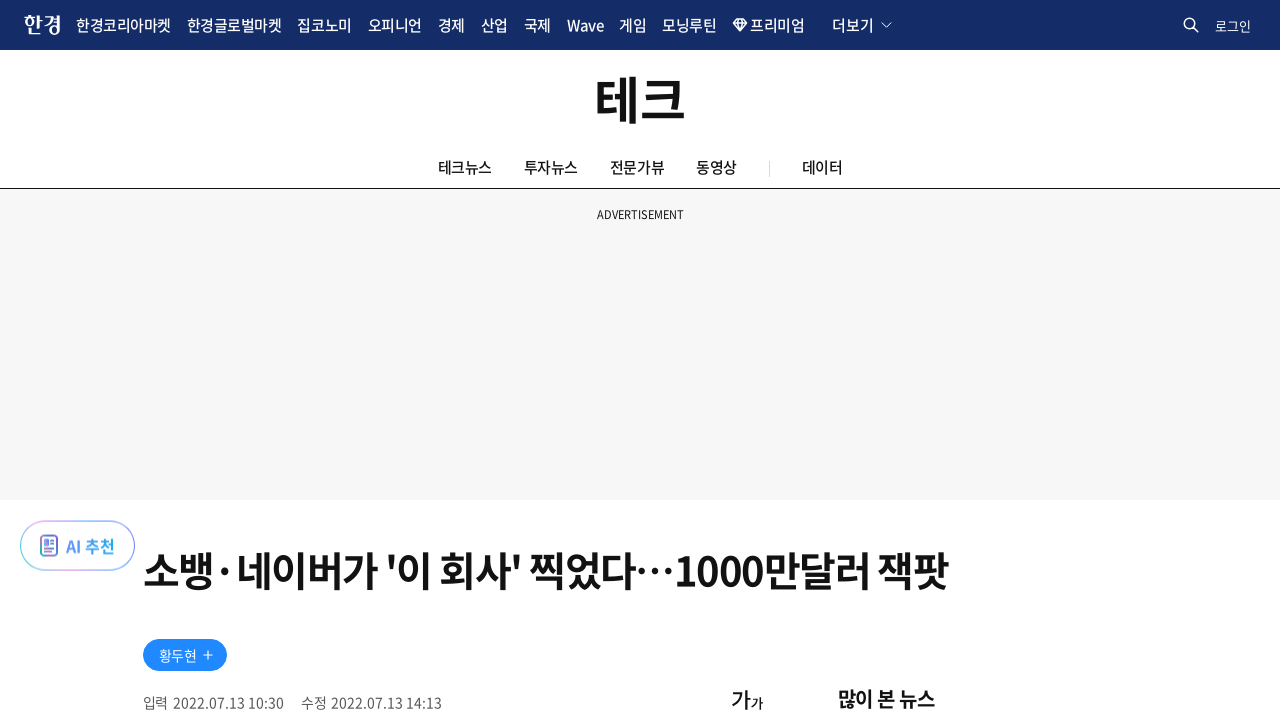

Navigated to Hankyung news article page
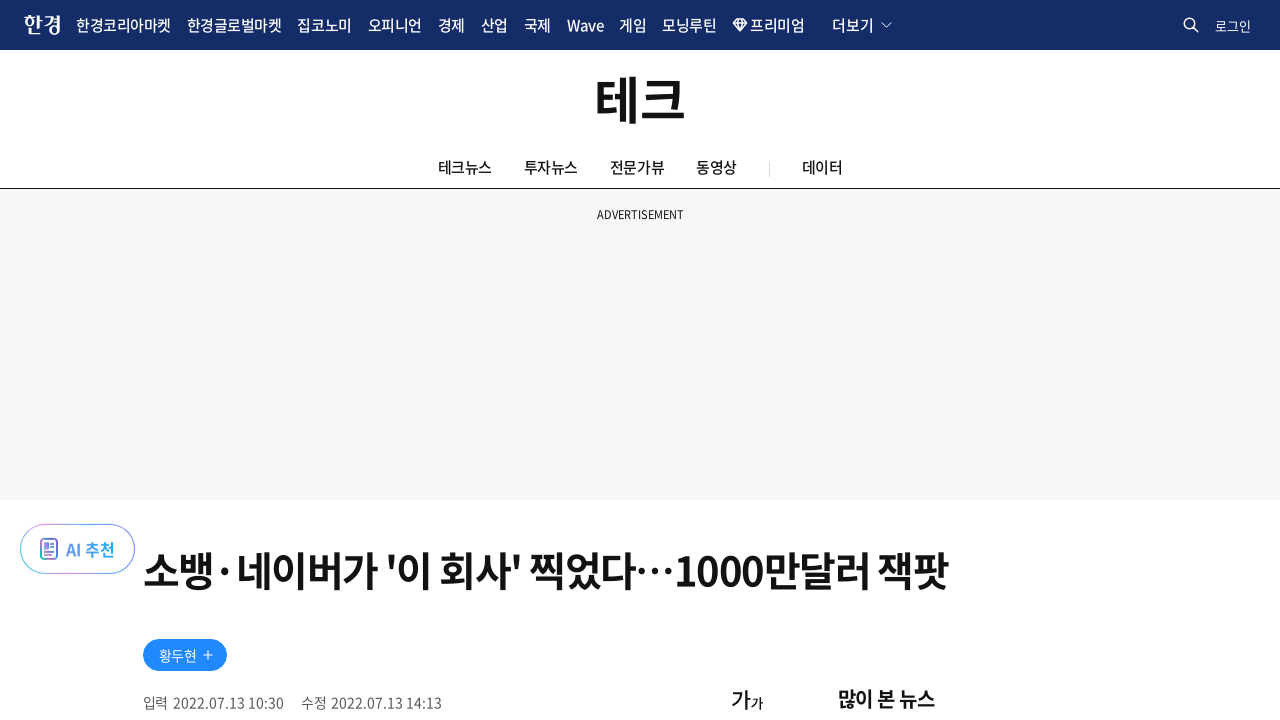

Article content loaded - article text selector found
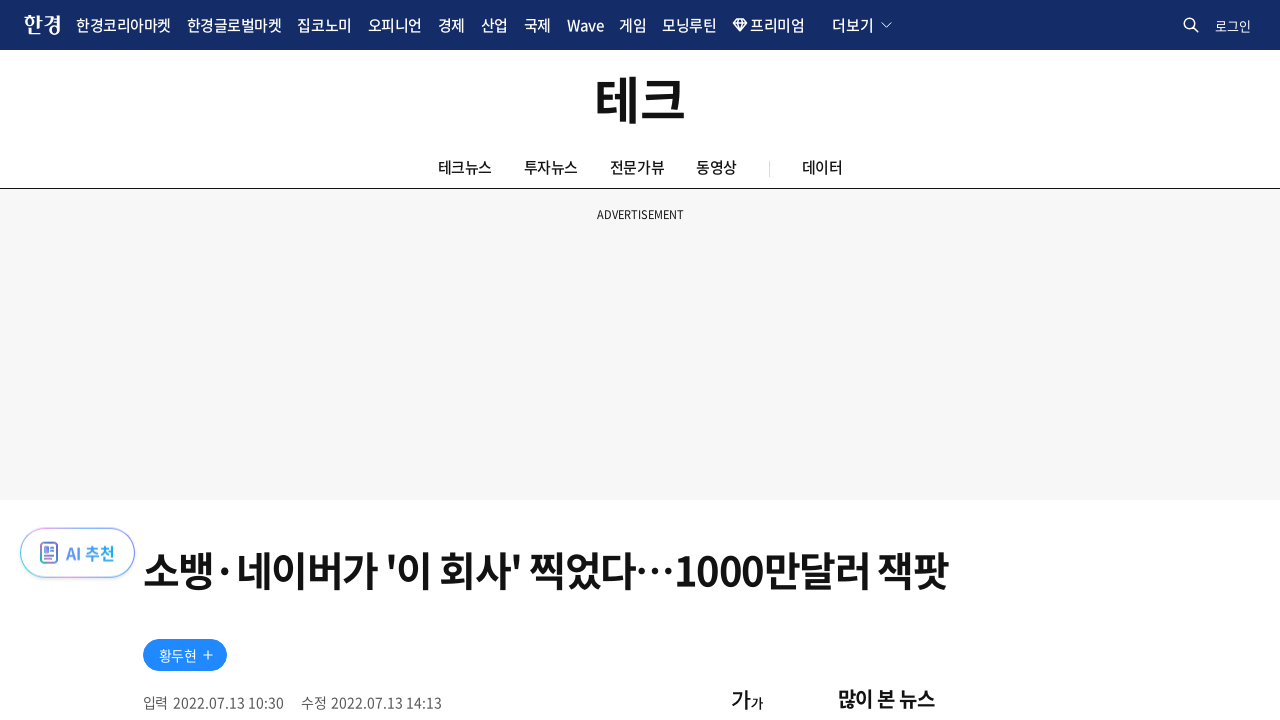

Verified that article content is displayed
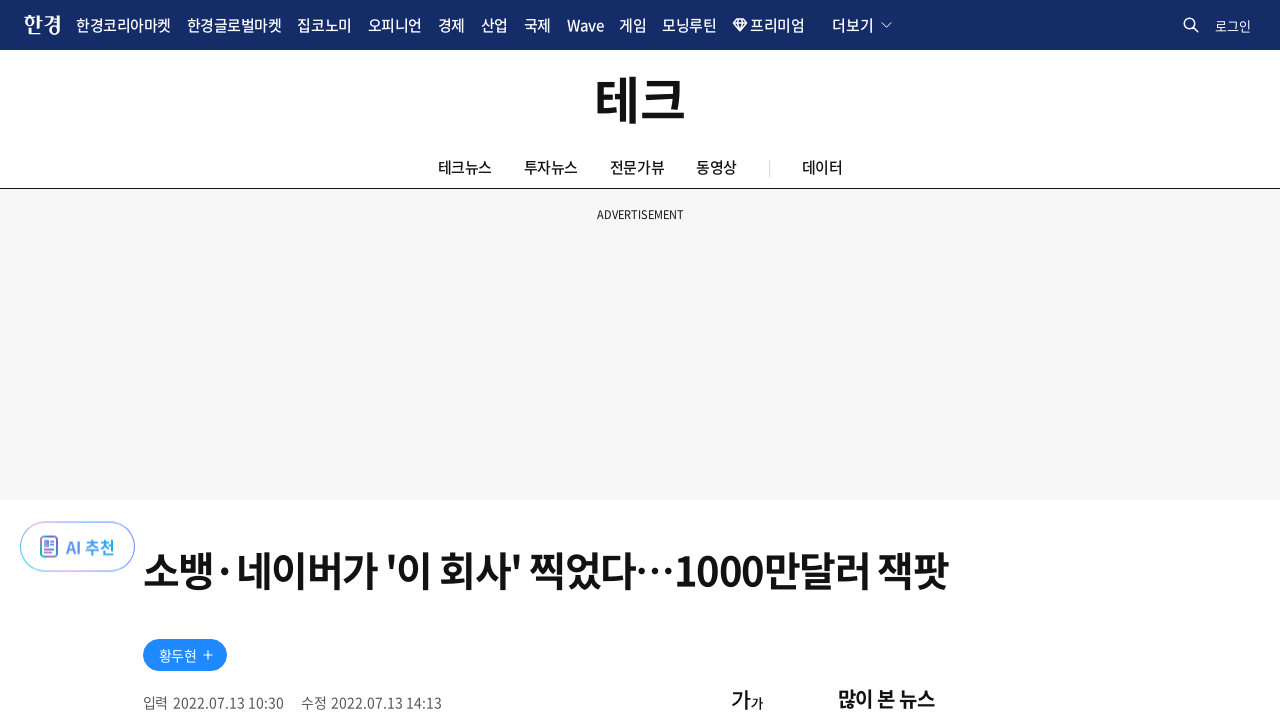

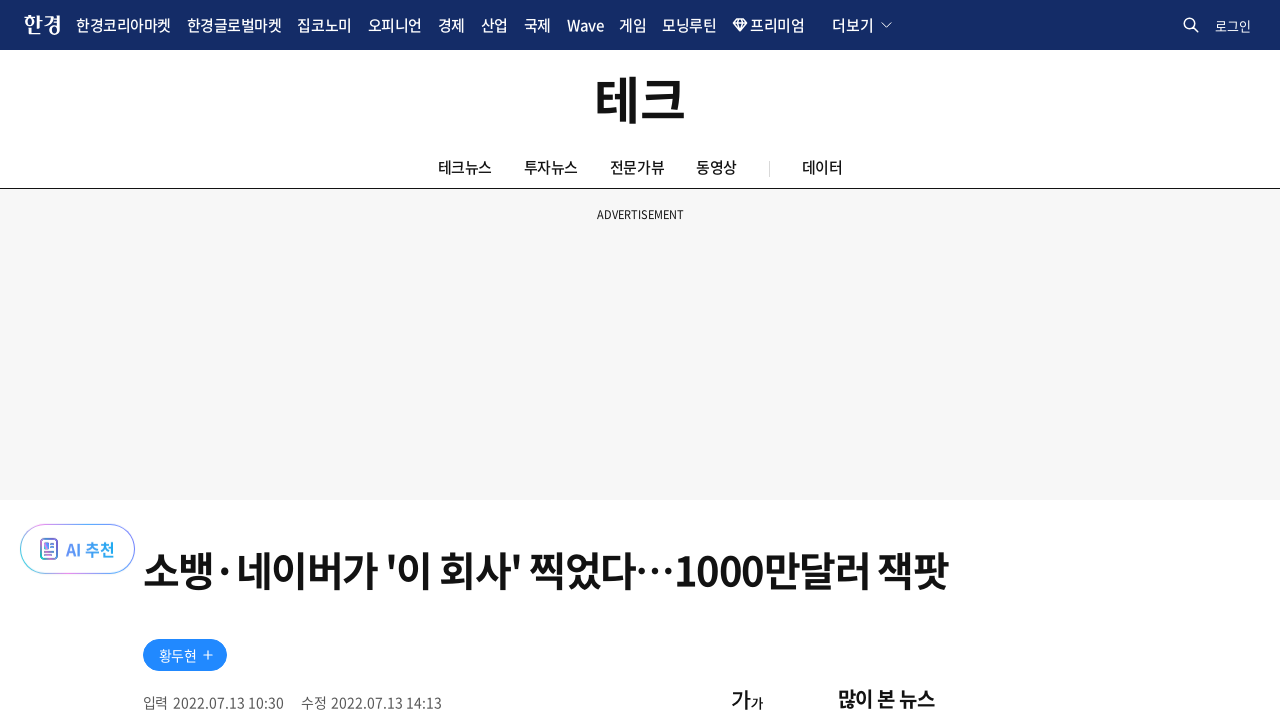